Tests checkbox functionality by finding a specific checkbox (option2) and clicking it, then verifying it is selected

Starting URL: https://rahulshettyacademy.com/AutomationPractice/

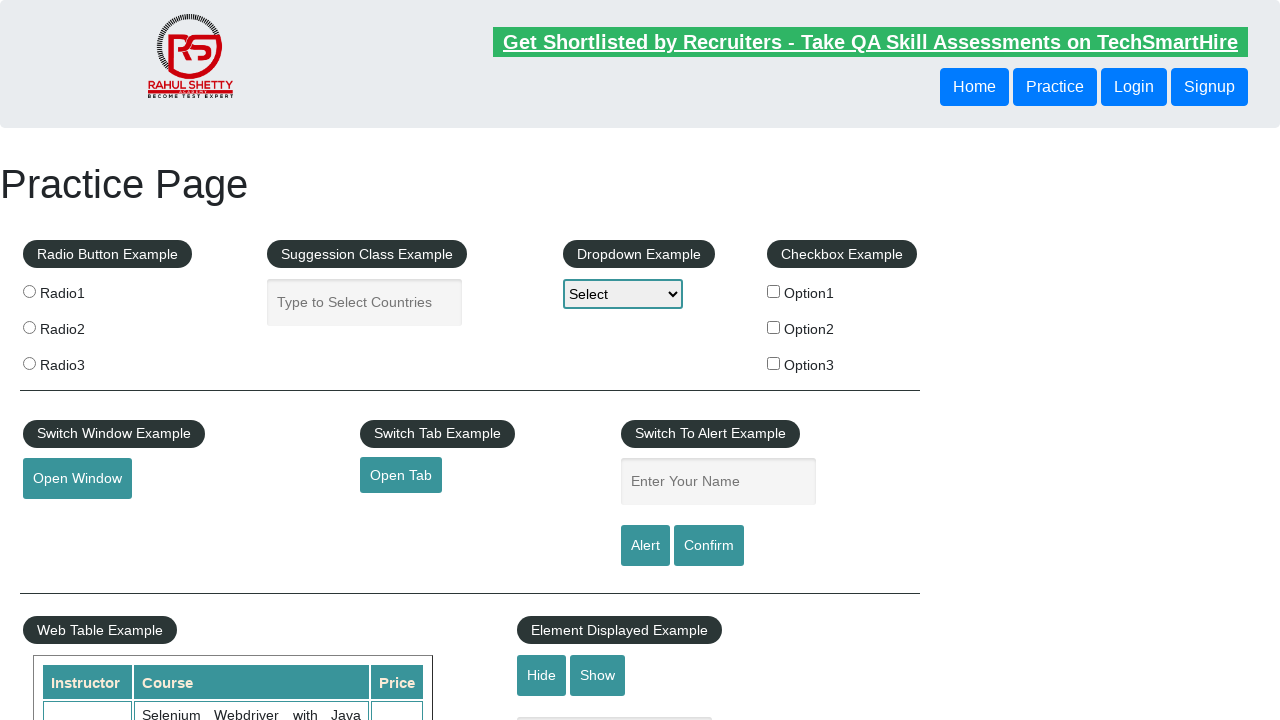

Clicked checkbox with value 'option2' at (774, 327) on xpath=//div[@id='checkbox-example']//label/input[@value='option2']
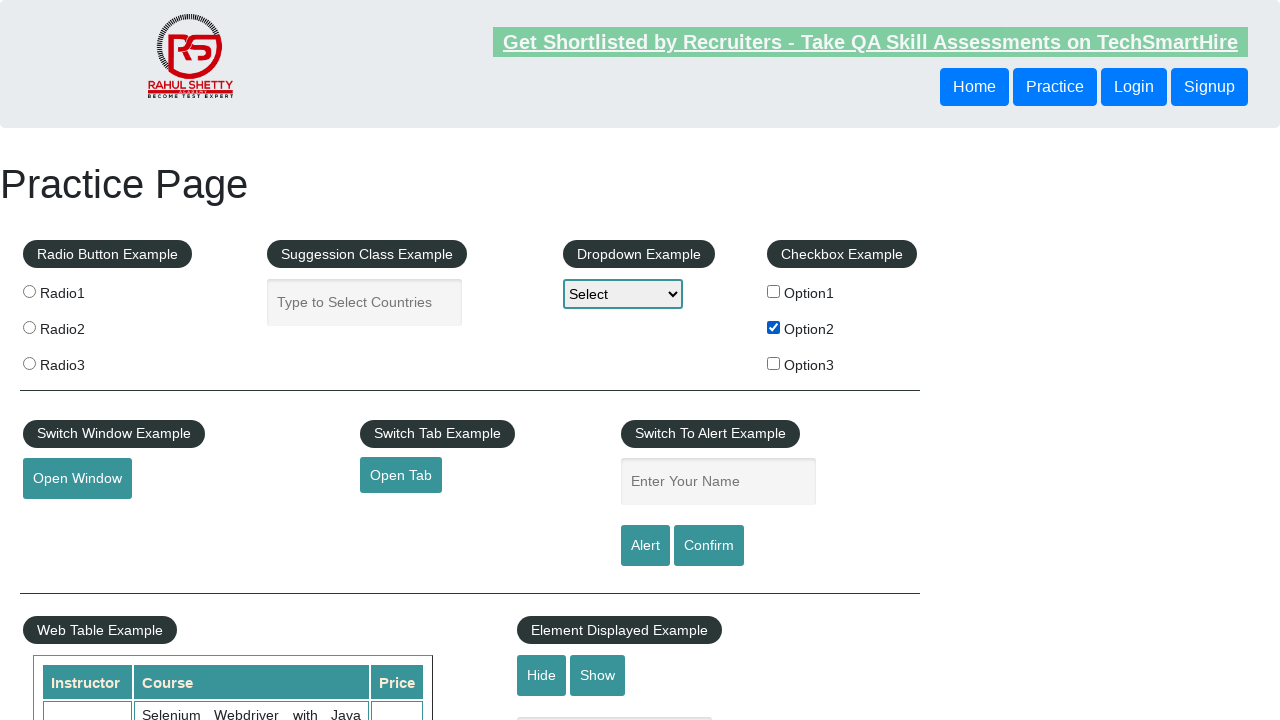

Located checkbox element with value 'option2'
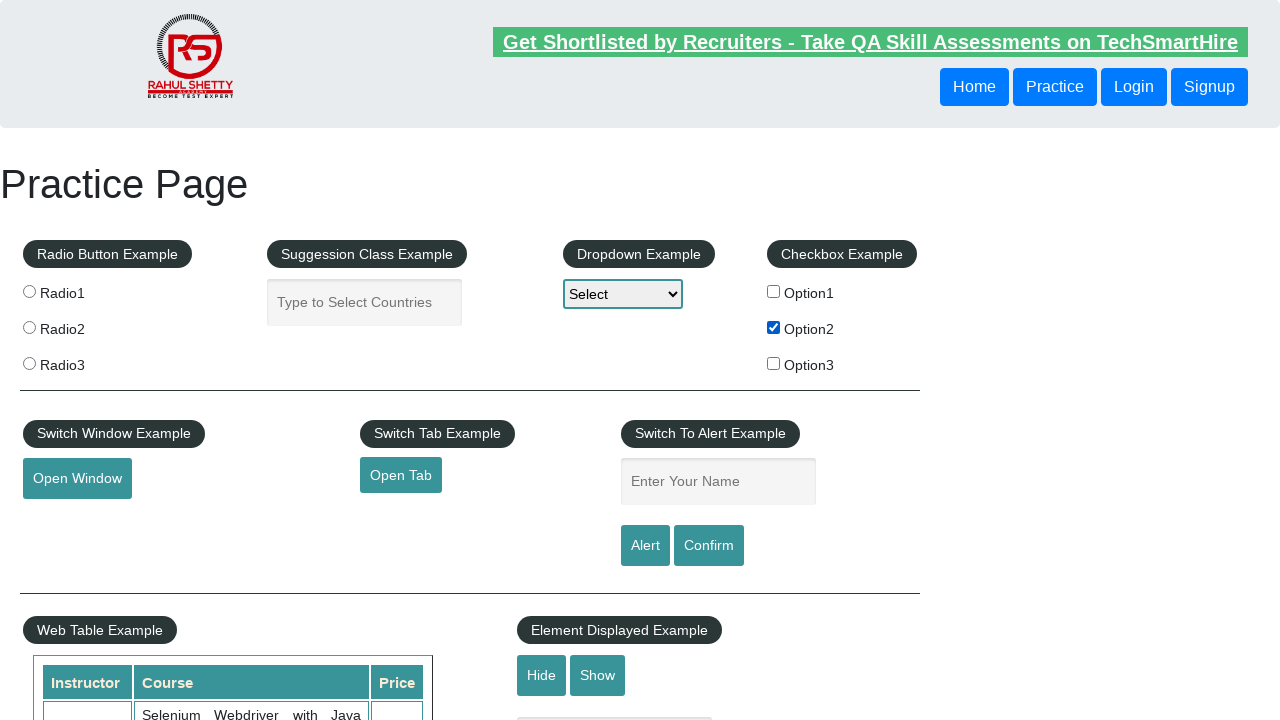

Verified that checkbox 'option2' is selected
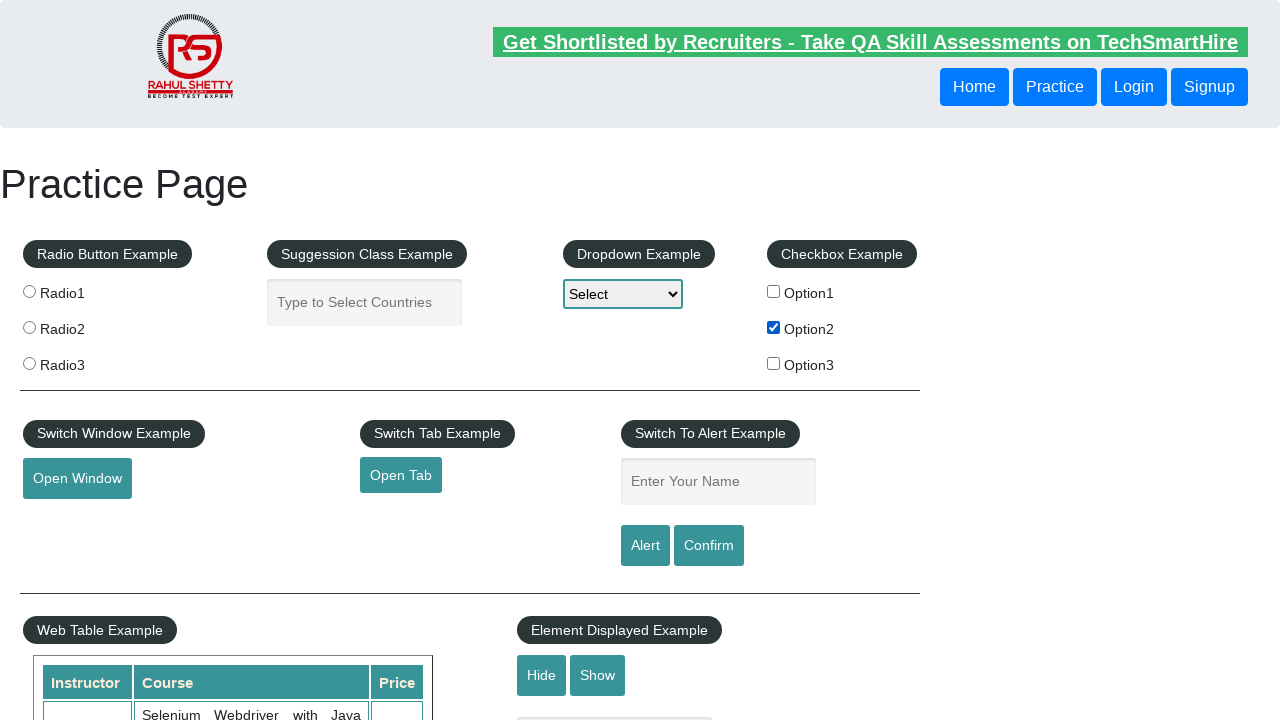

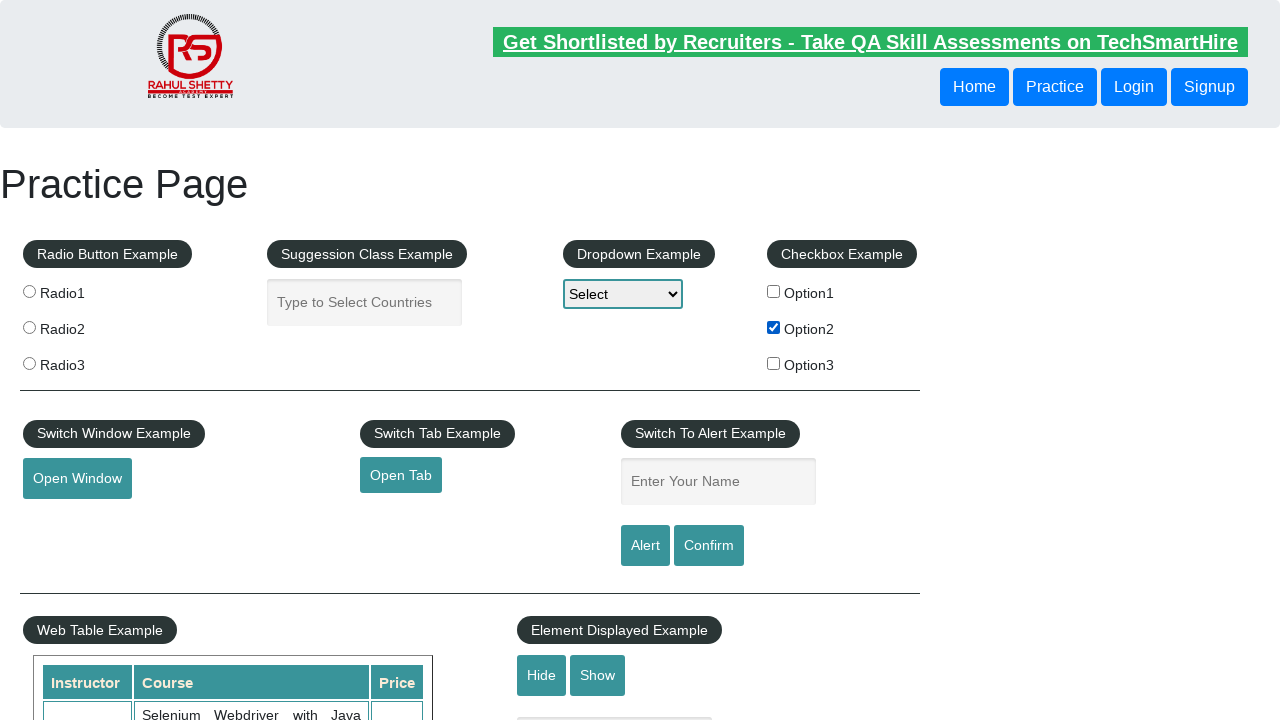